Tests drag and drop functionality by dragging element A to element B's position and verifying they have swapped places

Starting URL: https://the-internet.herokuapp.com/drag_and_drop

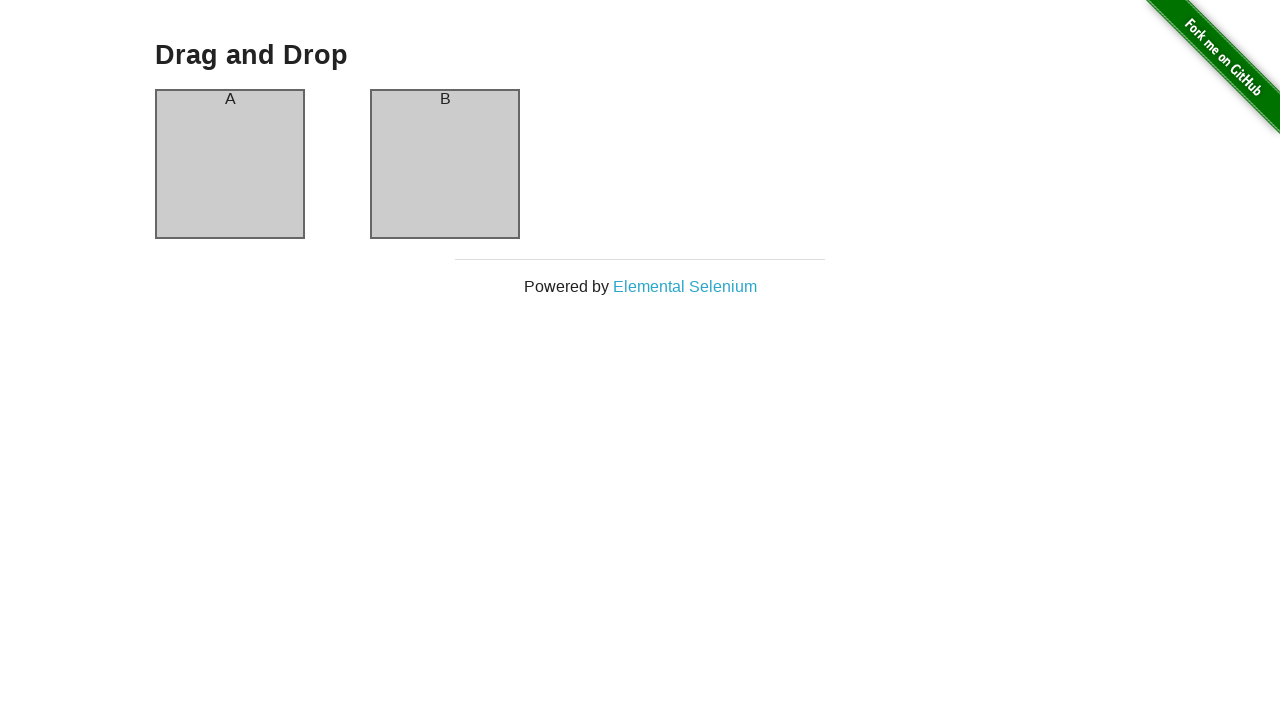

Navigated to drag and drop test page
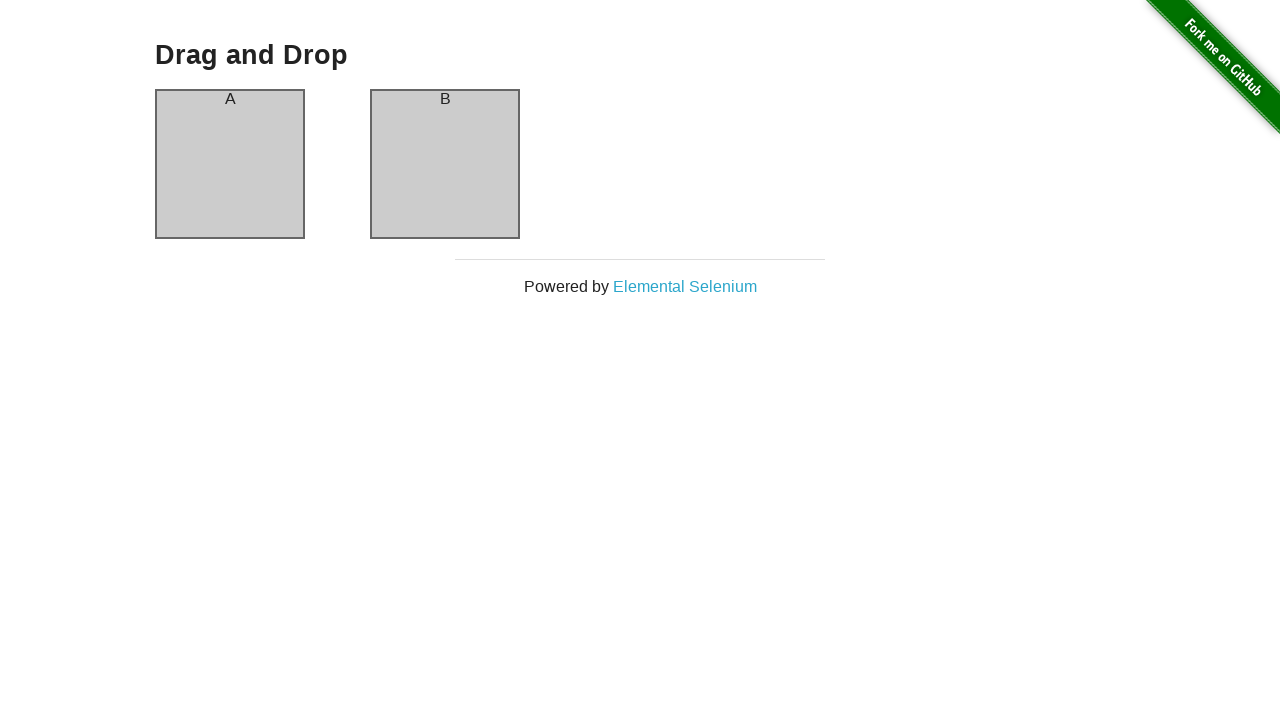

Dragged column B to column A's position at (230, 164)
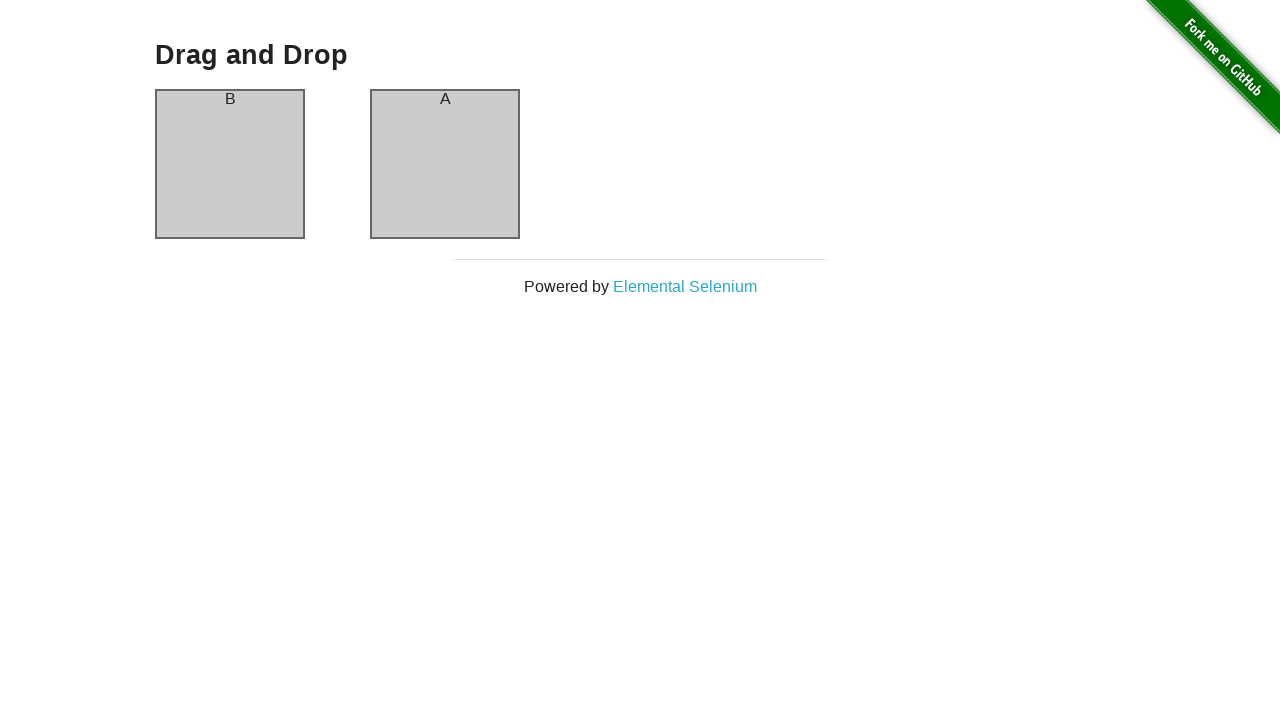

Waited for column A header to be visible
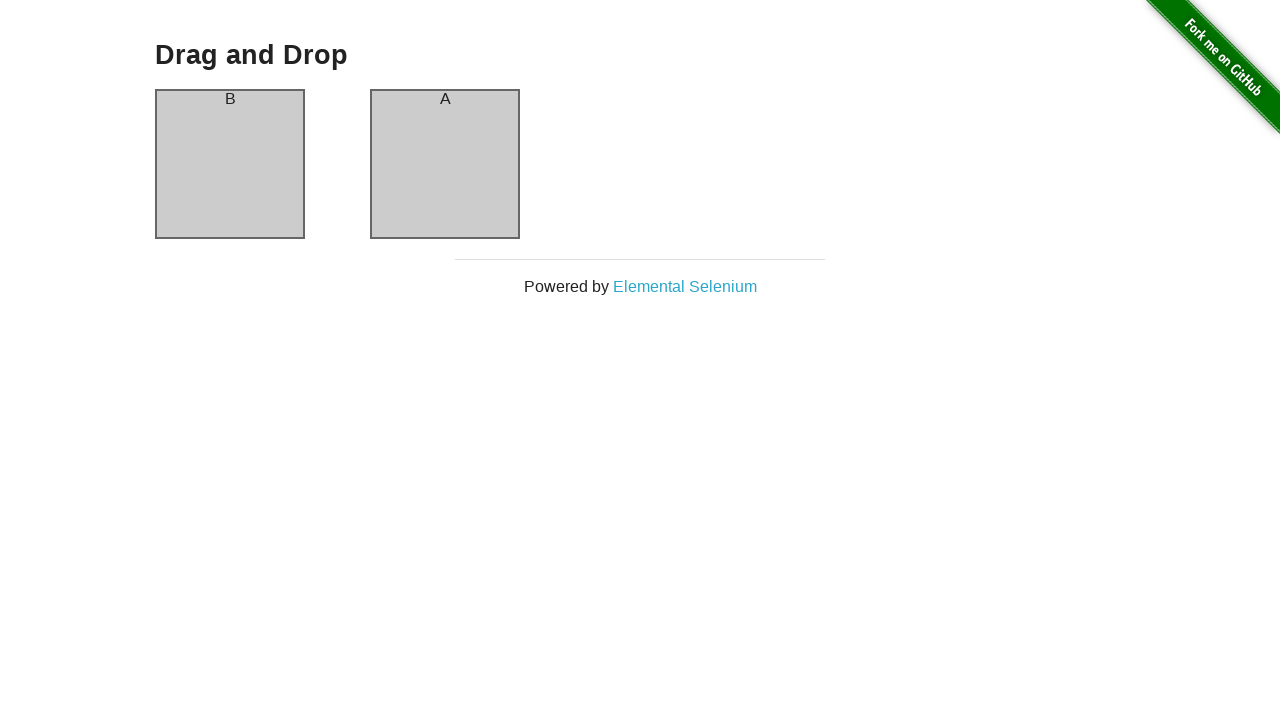

Verified that column A now contains 'B' after drag and drop
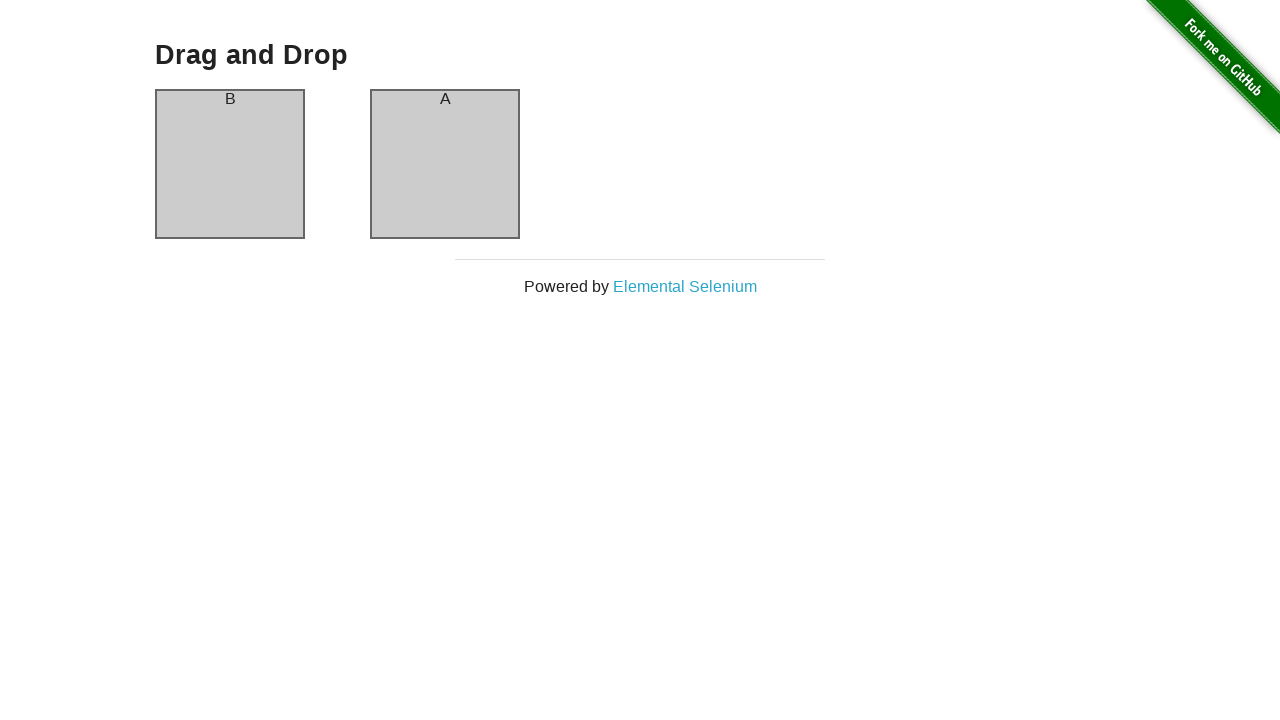

Verified that column B now contains 'A' after drag and drop - swap successful
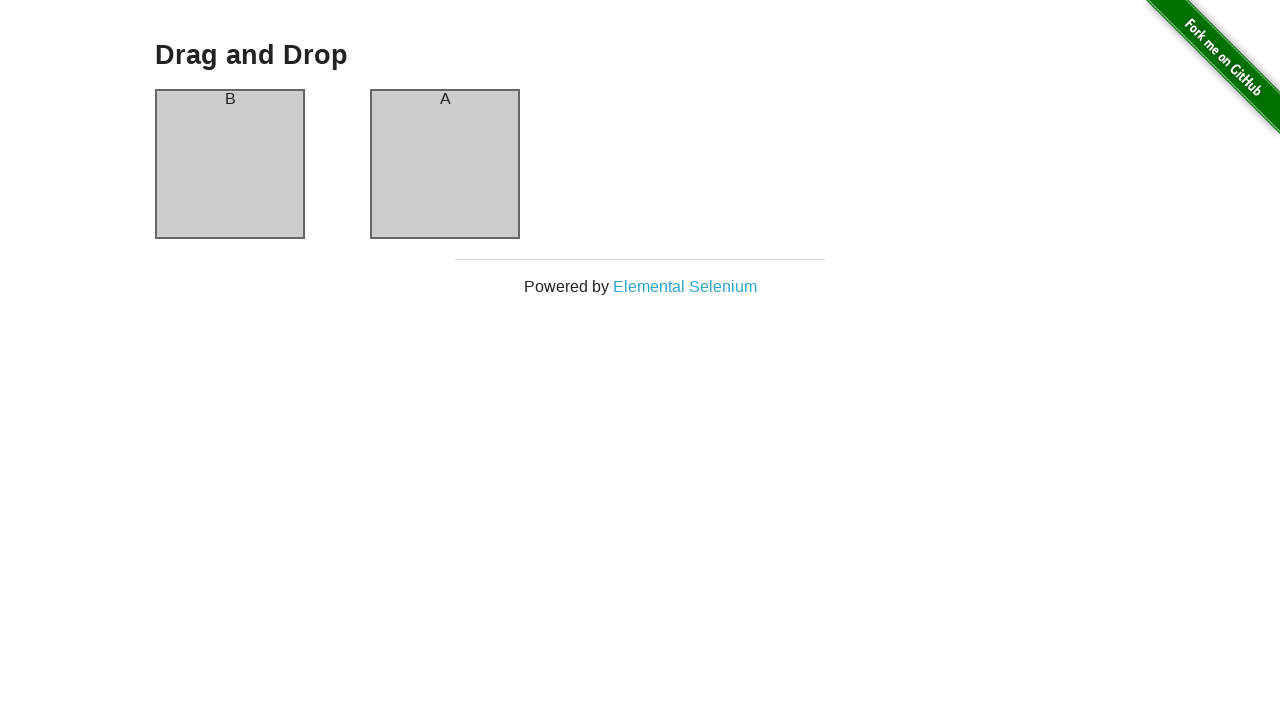

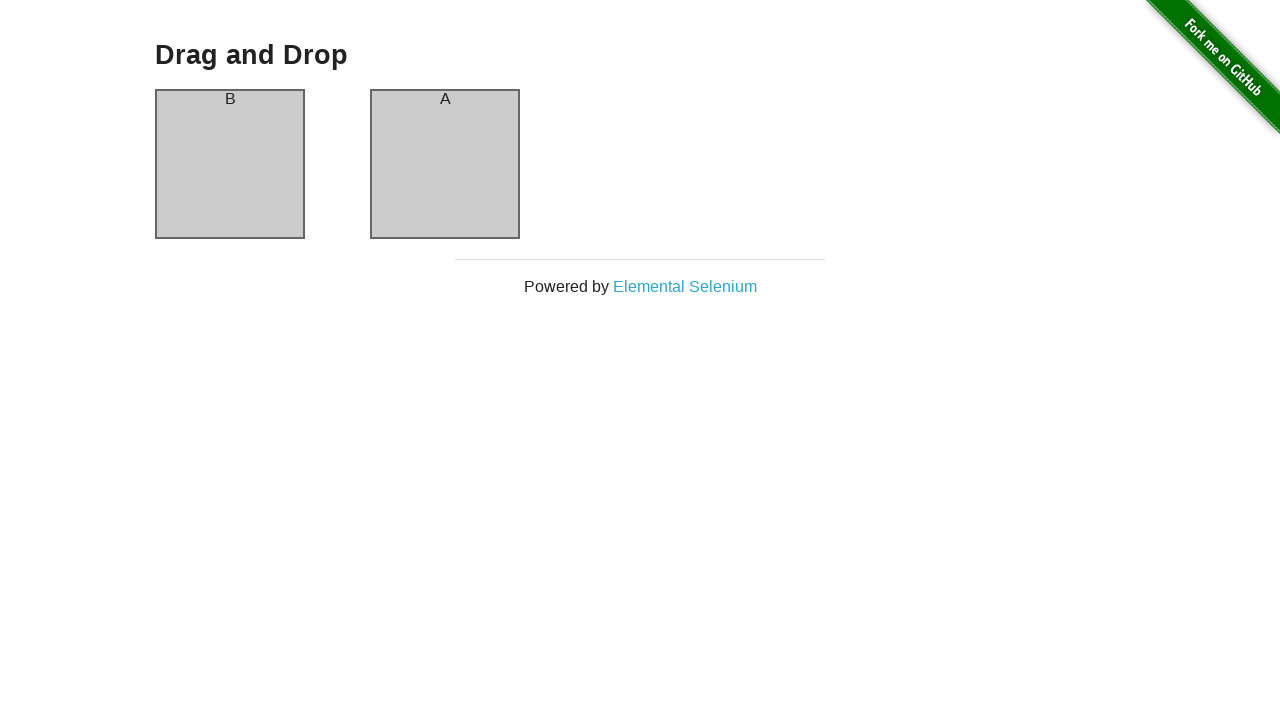